Tests clearing the complete state of all items by checking and unchecking toggle-all

Starting URL: https://demo.playwright.dev/todomvc

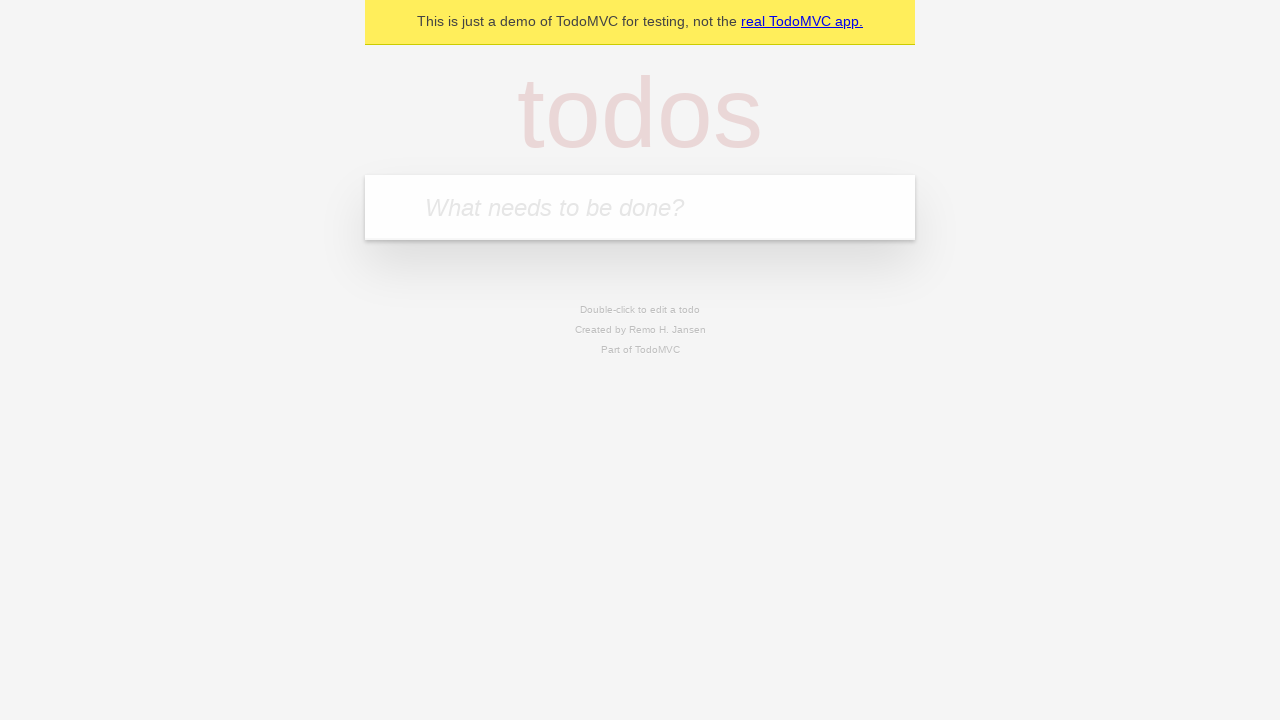

Filled todo input with 'buy some cheese' on internal:attr=[placeholder="What needs to be done?"i]
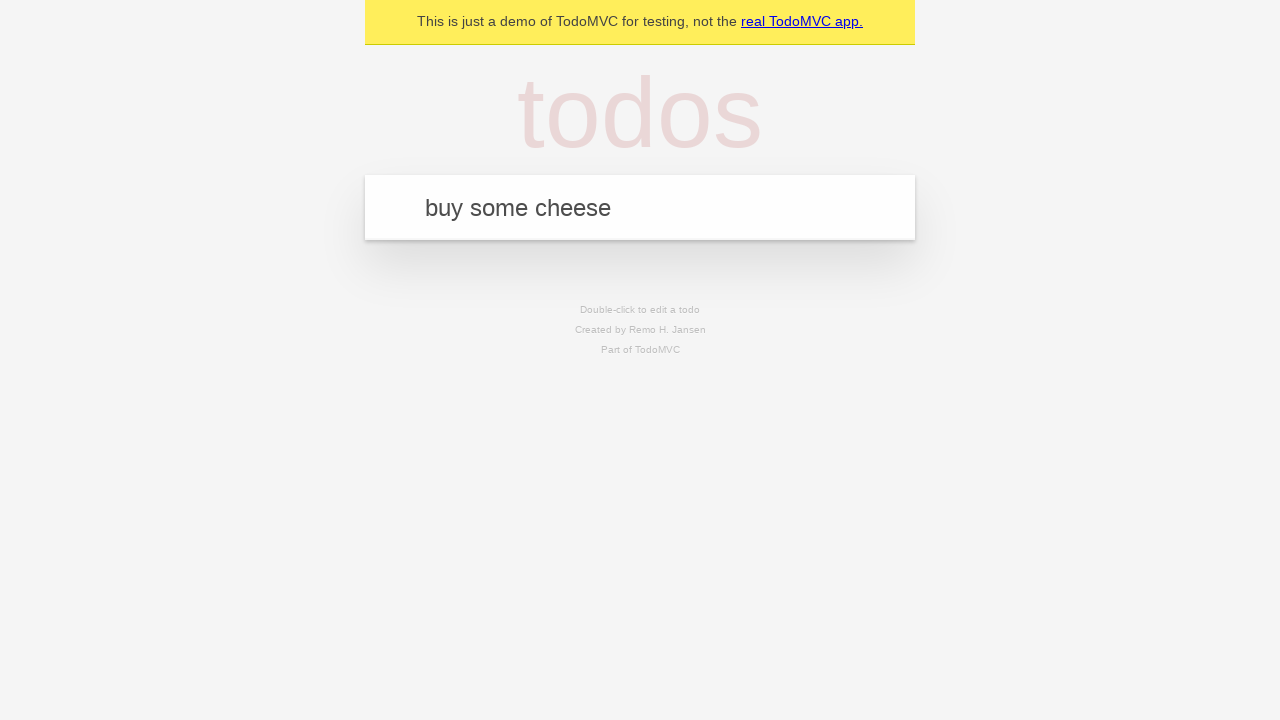

Pressed Enter to add first todo on internal:attr=[placeholder="What needs to be done?"i]
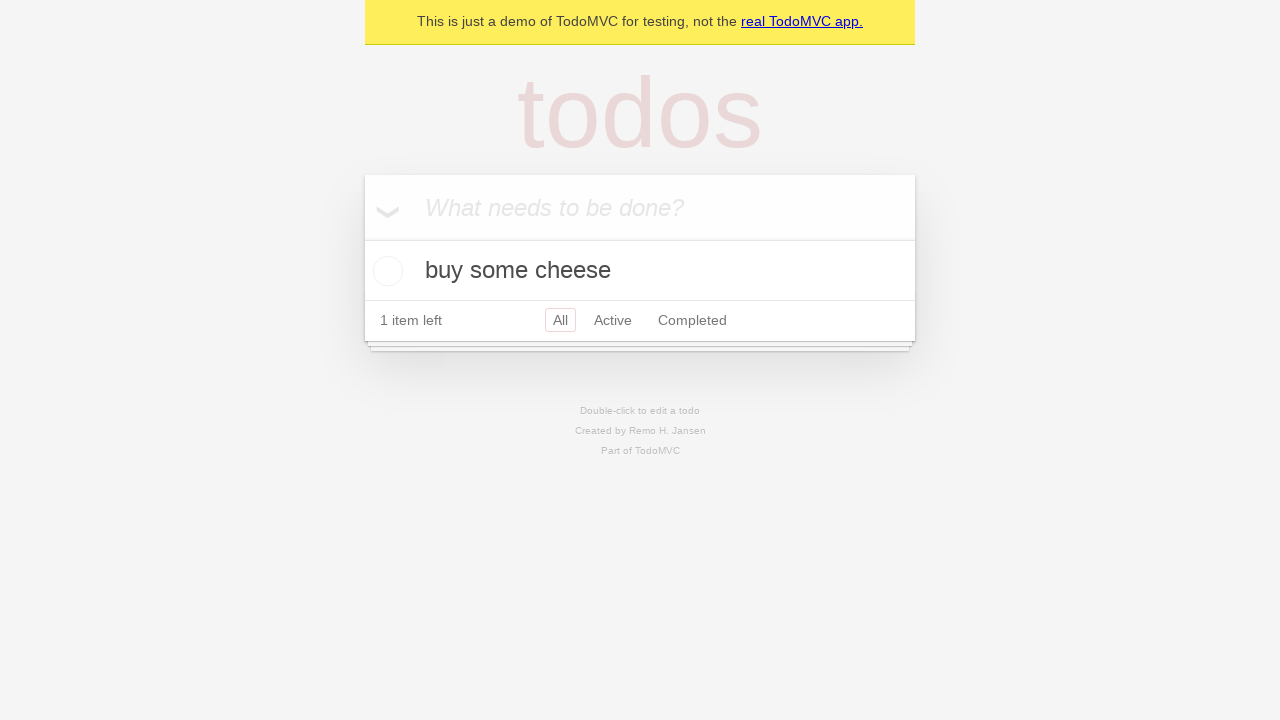

Filled todo input with 'feed the cat' on internal:attr=[placeholder="What needs to be done?"i]
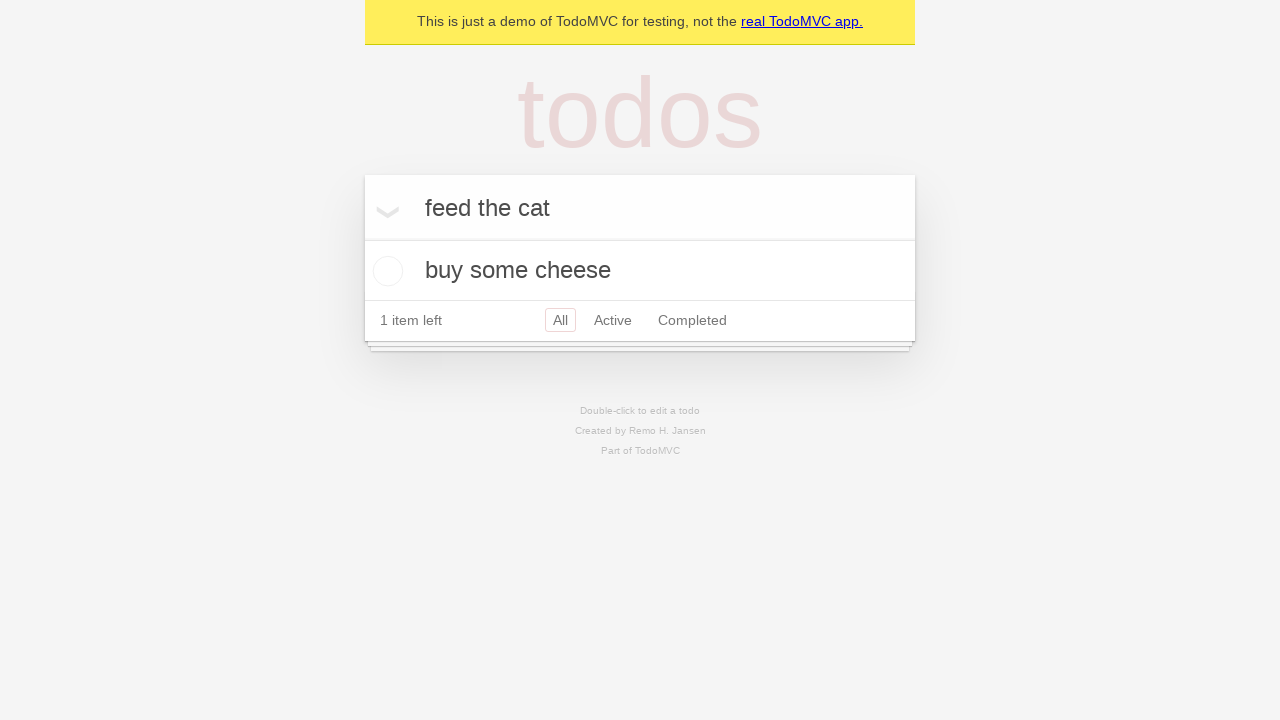

Pressed Enter to add second todo on internal:attr=[placeholder="What needs to be done?"i]
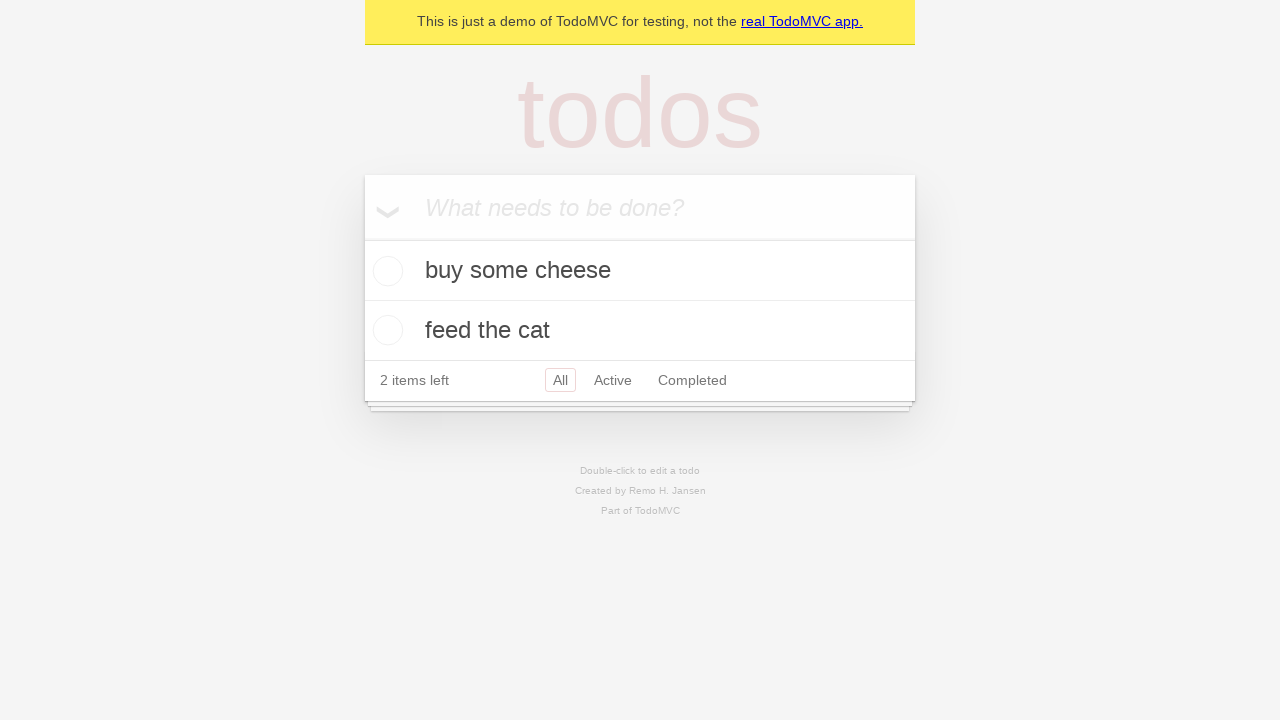

Filled todo input with 'book a doctors appointment' on internal:attr=[placeholder="What needs to be done?"i]
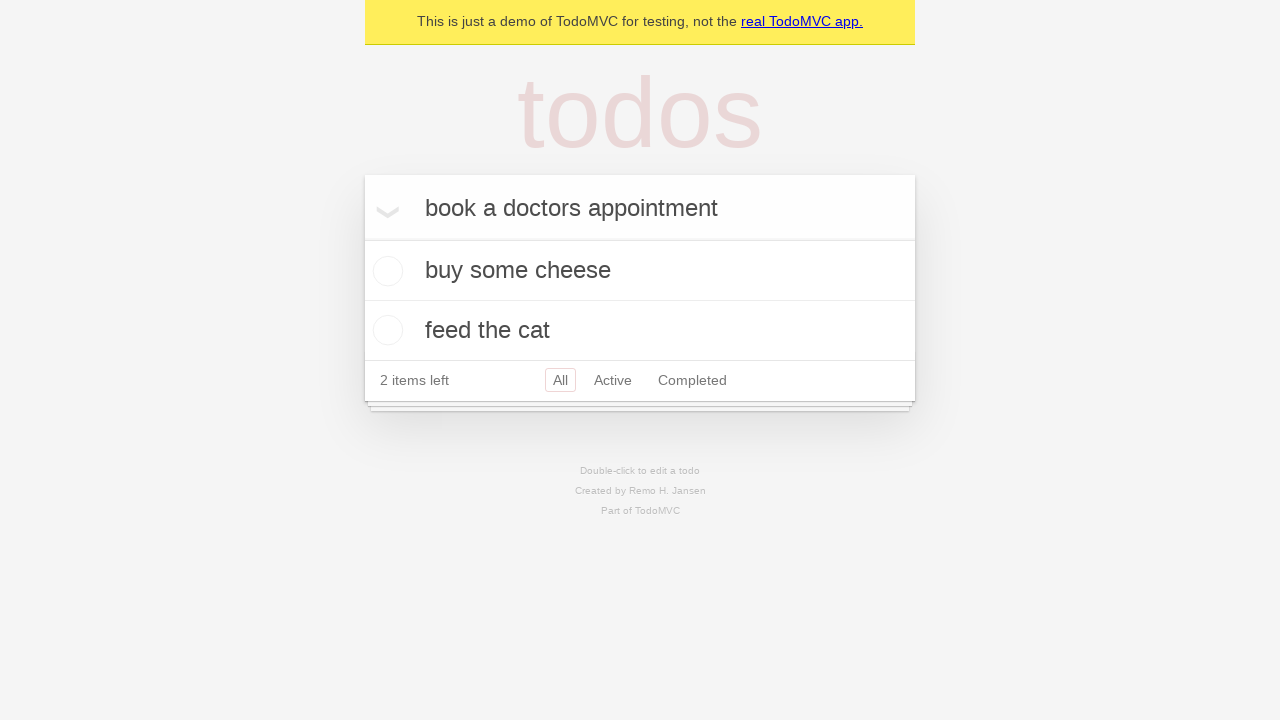

Pressed Enter to add third todo on internal:attr=[placeholder="What needs to be done?"i]
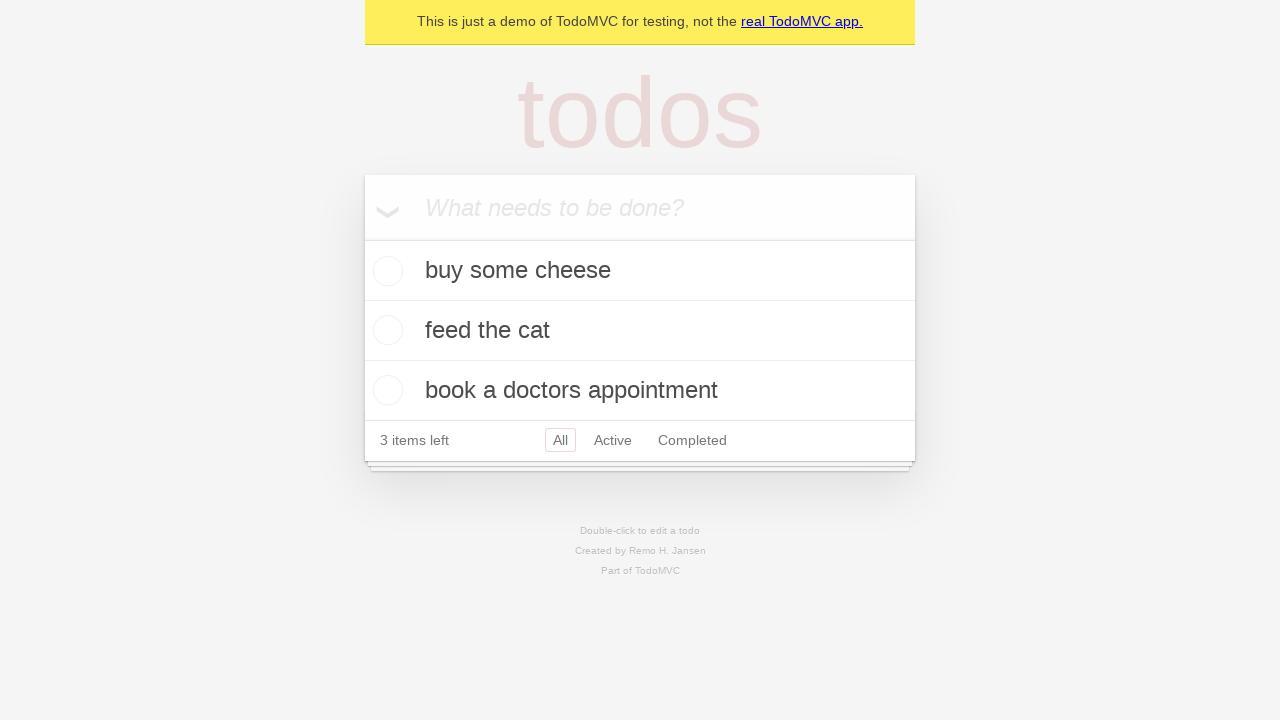

Checked toggle-all to mark all todos as complete at (362, 238) on internal:label="Mark all as complete"i
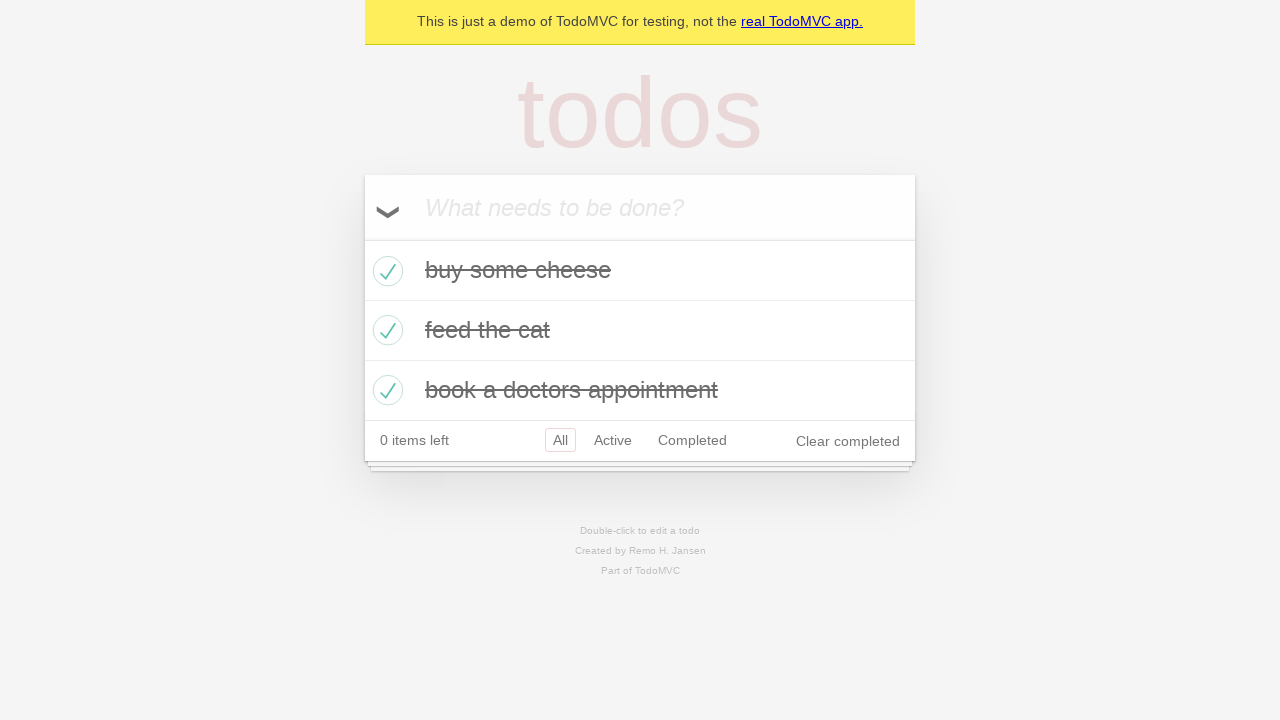

Unchecked toggle-all to clear complete state of all todos at (362, 238) on internal:label="Mark all as complete"i
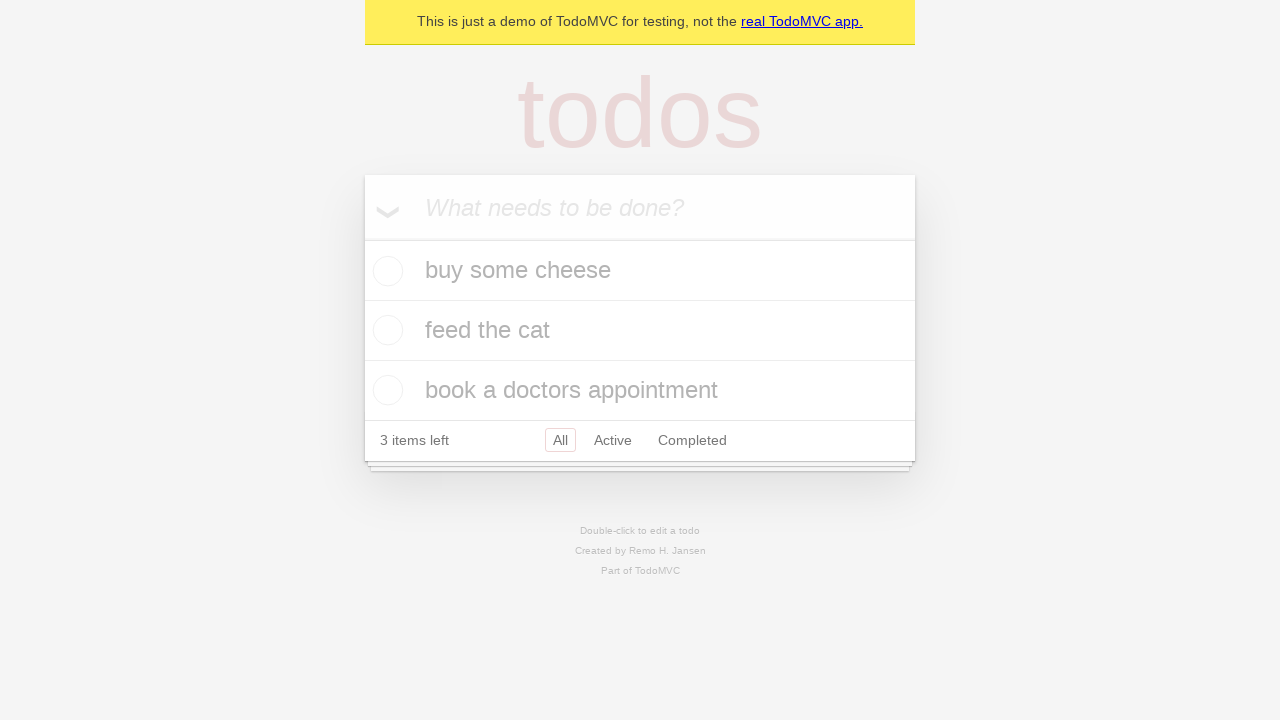

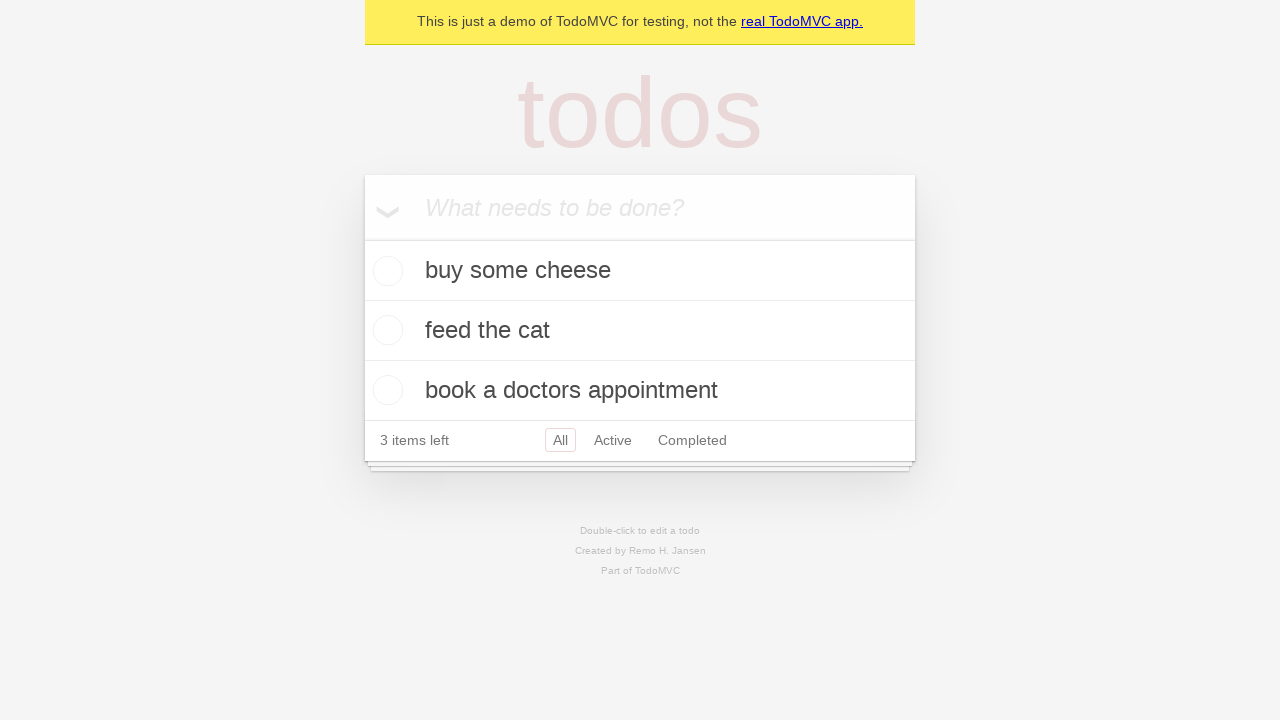